Tests notification message functionality by clicking a link and verifying that a notification flash message appears on the page

Starting URL: https://the-internet.herokuapp.com/notification_message_rendered

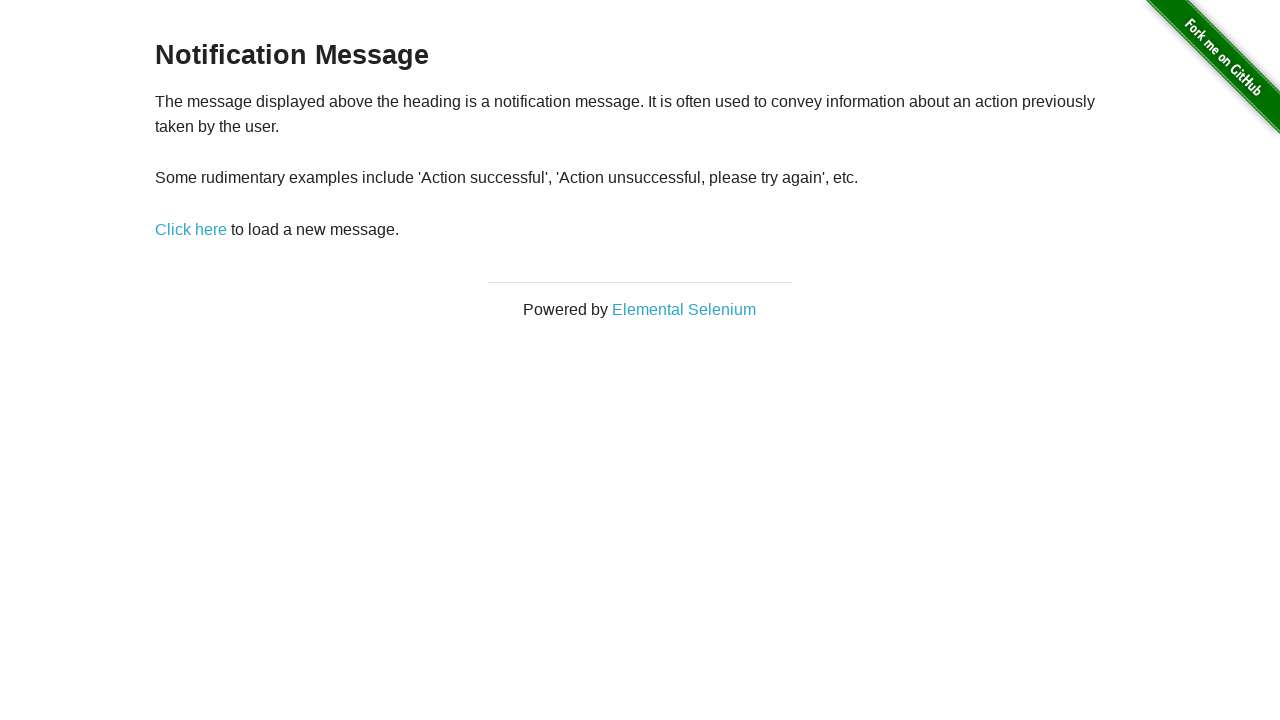

Clicked 'Click here' link to trigger notification at (191, 229) on text=Click here
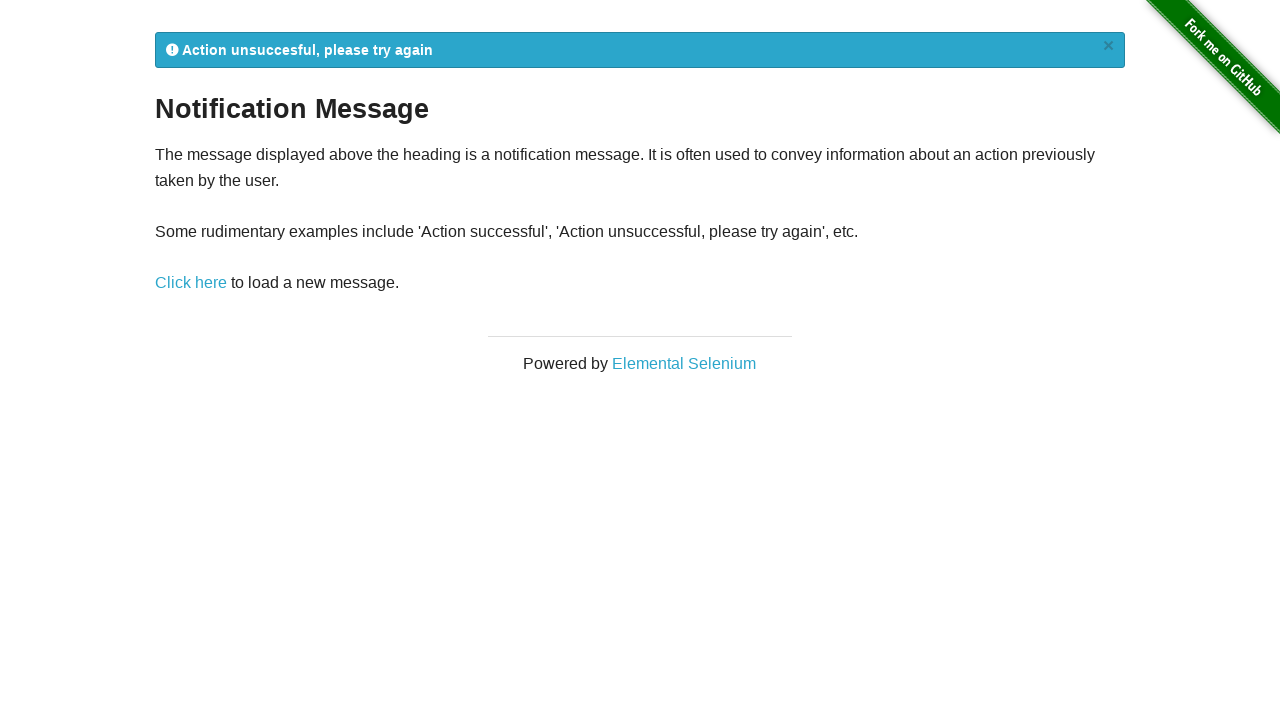

Notification flash message appeared on the page
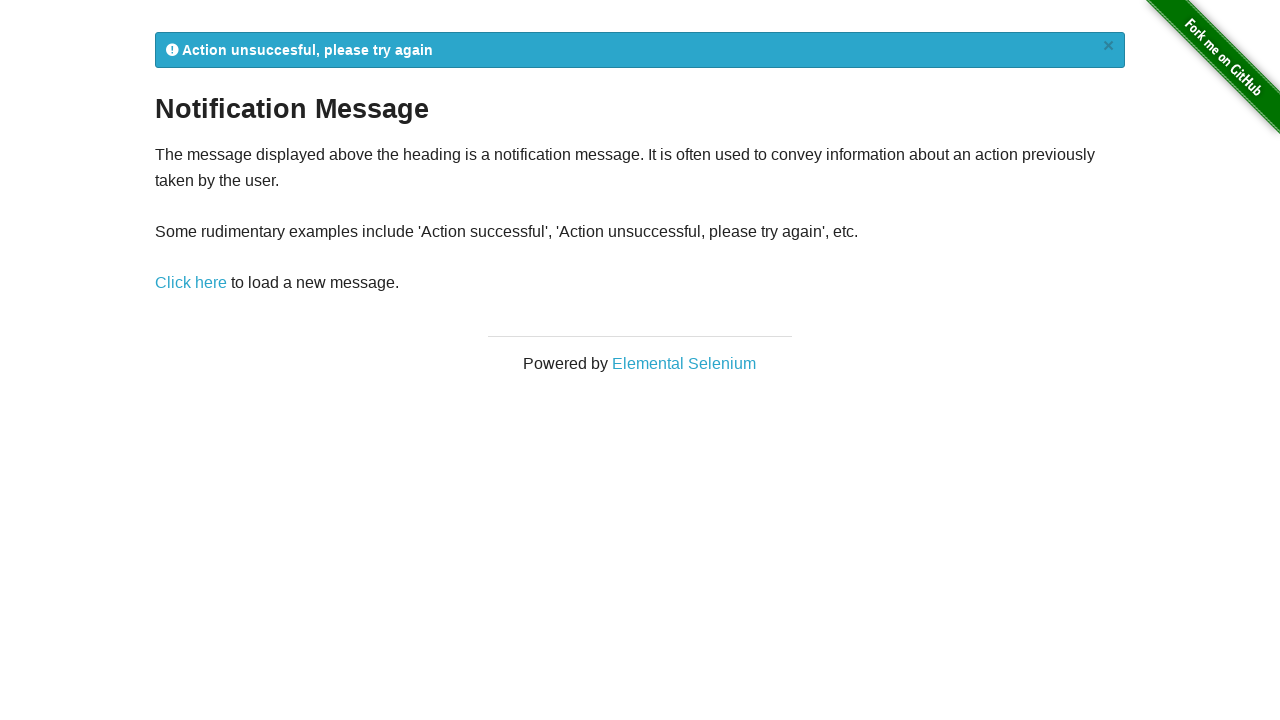

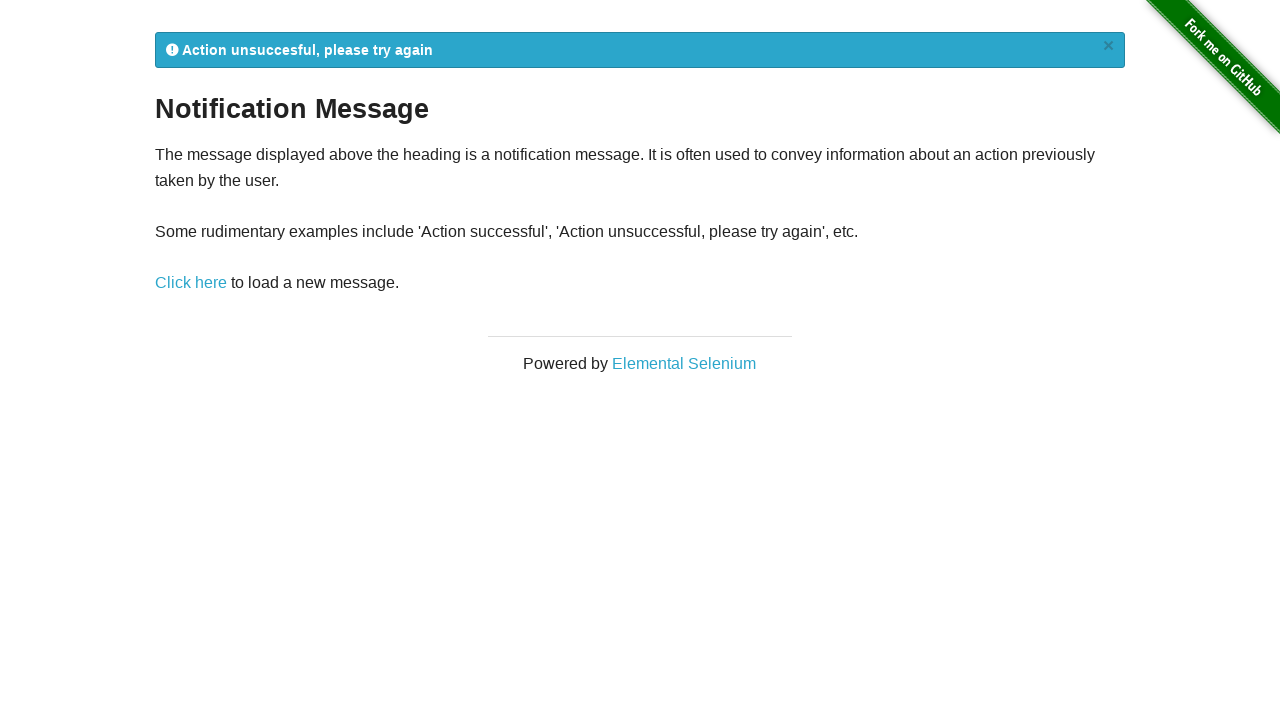